Tests context menu functionality by right-clicking an element and navigating the context menu with keyboard arrows

Starting URL: https://swisnl.github.io/jQuery-contextMenu/demo.html

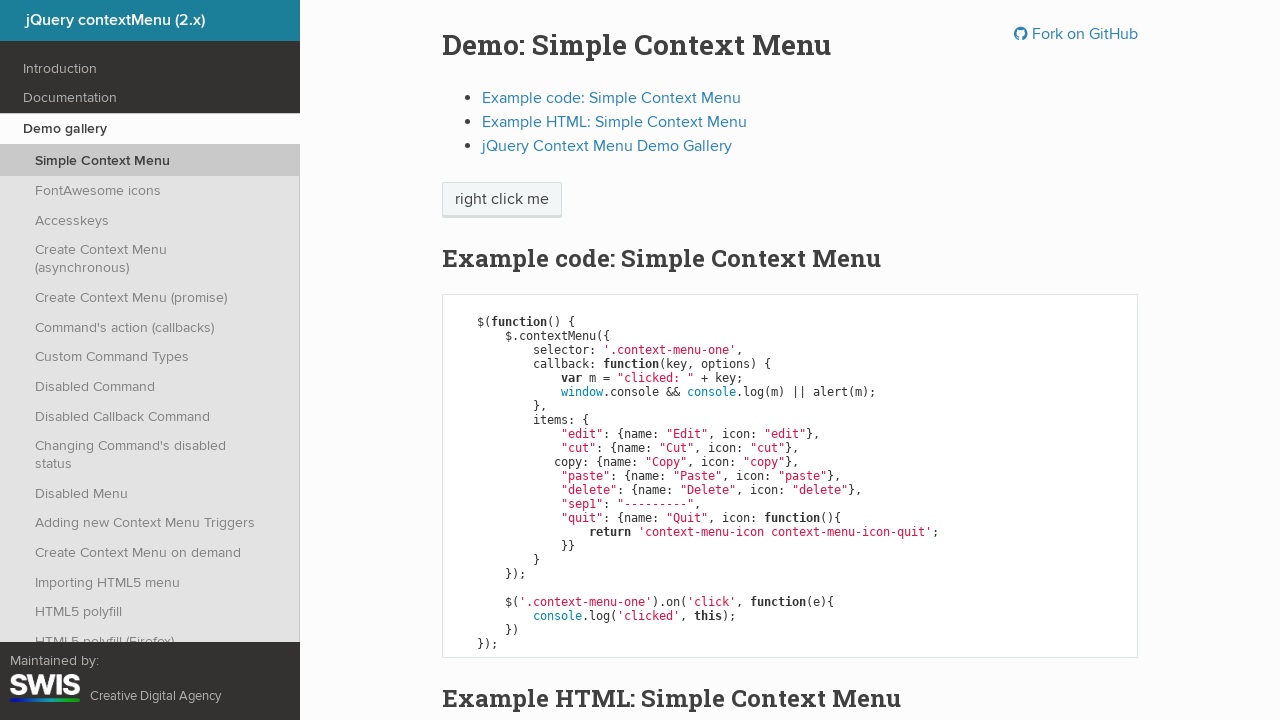

Right-clicked on context menu button at (502, 200) on span.context-menu-one
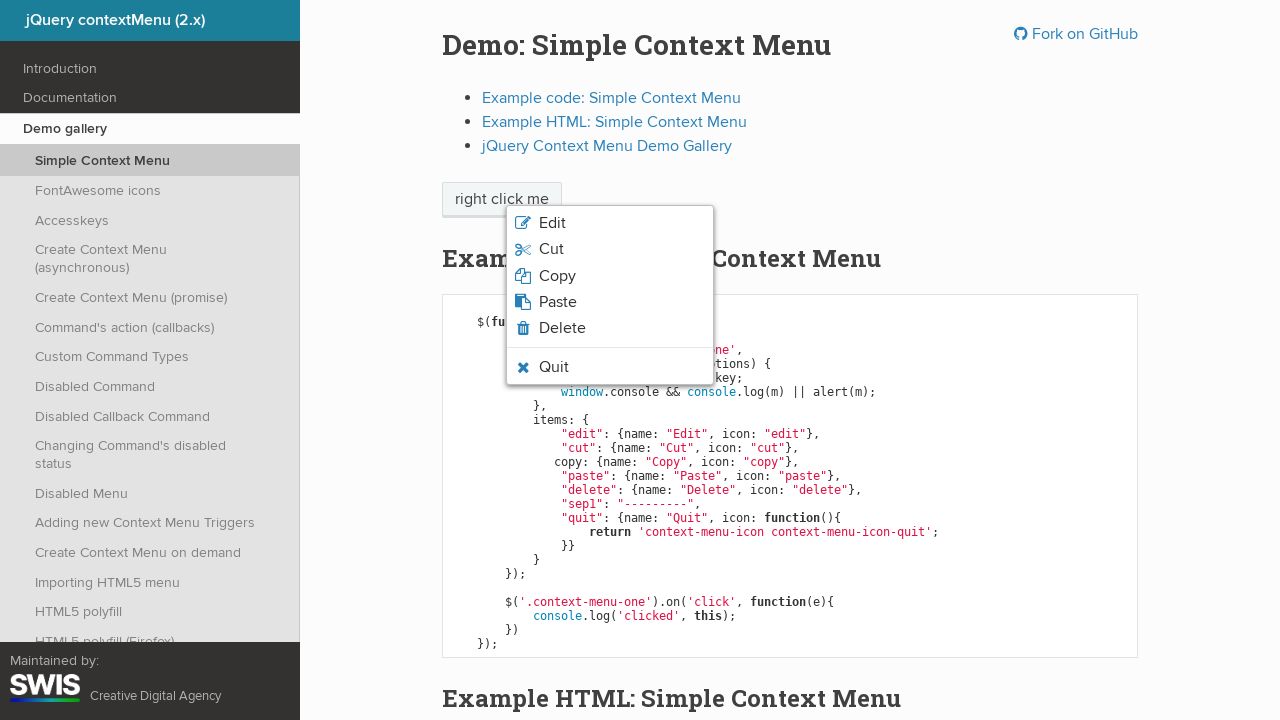

Pressed ArrowDown to navigate context menu
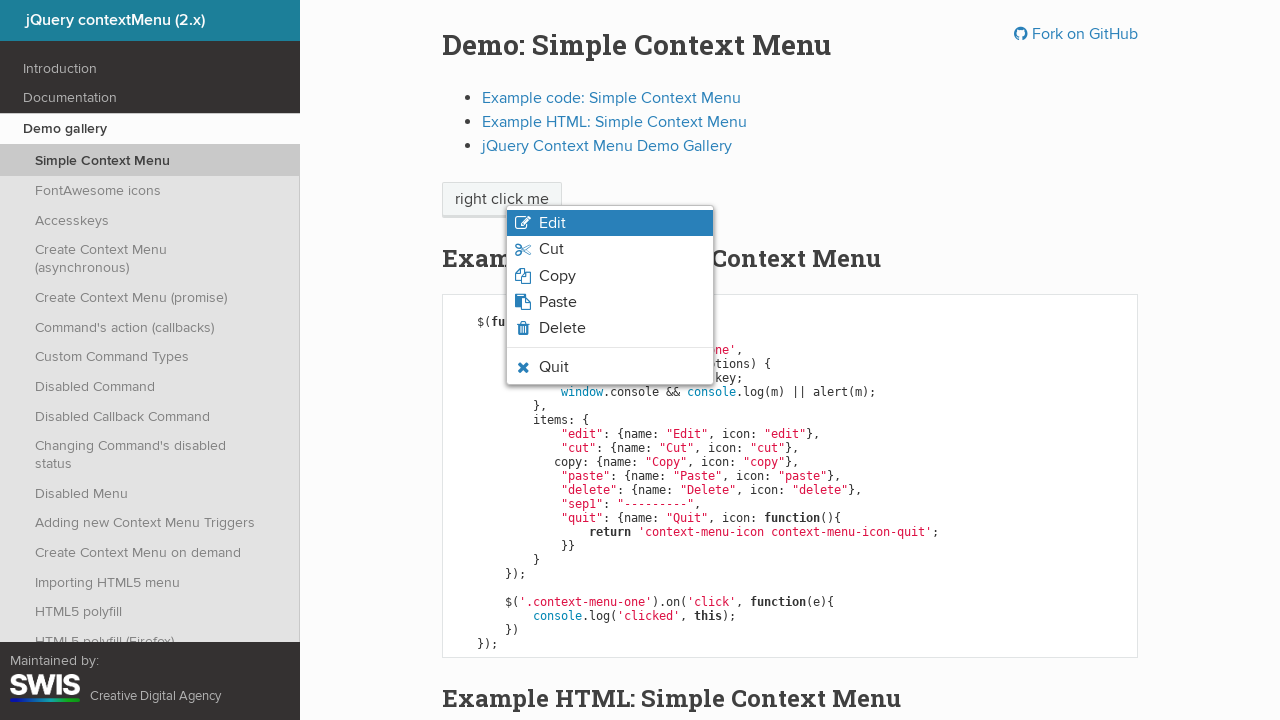

Pressed Enter to select menu item
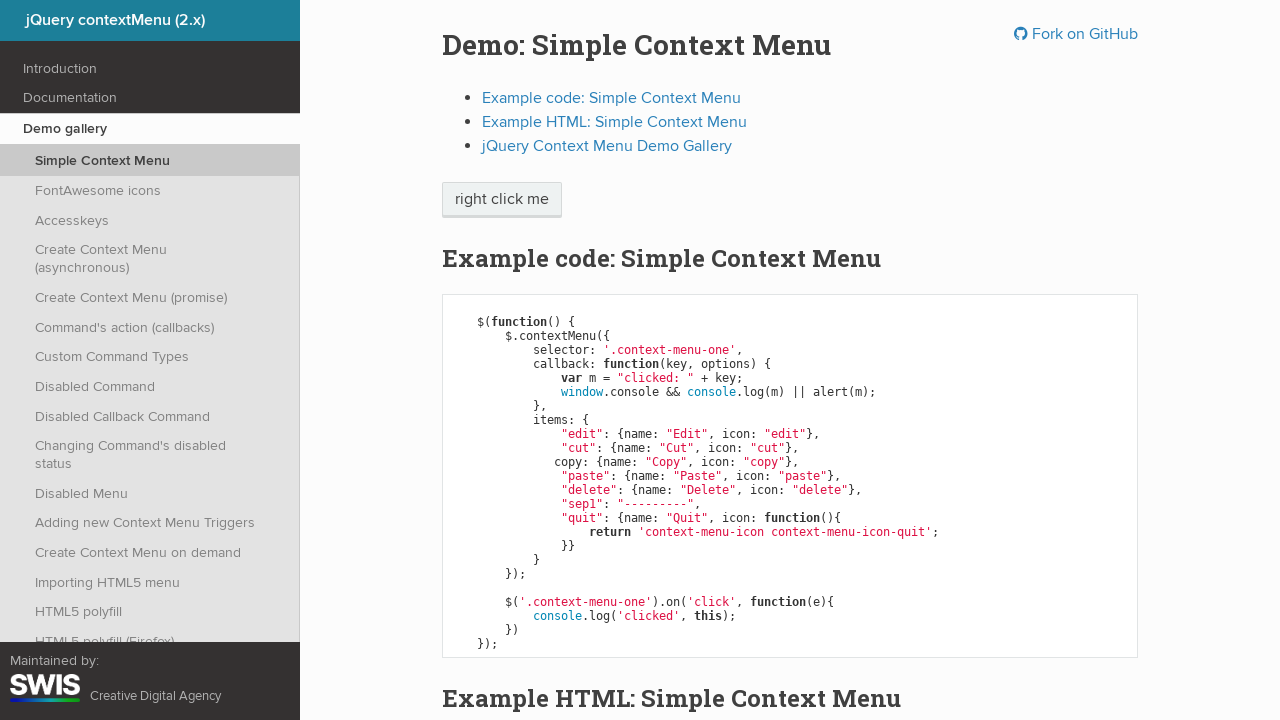

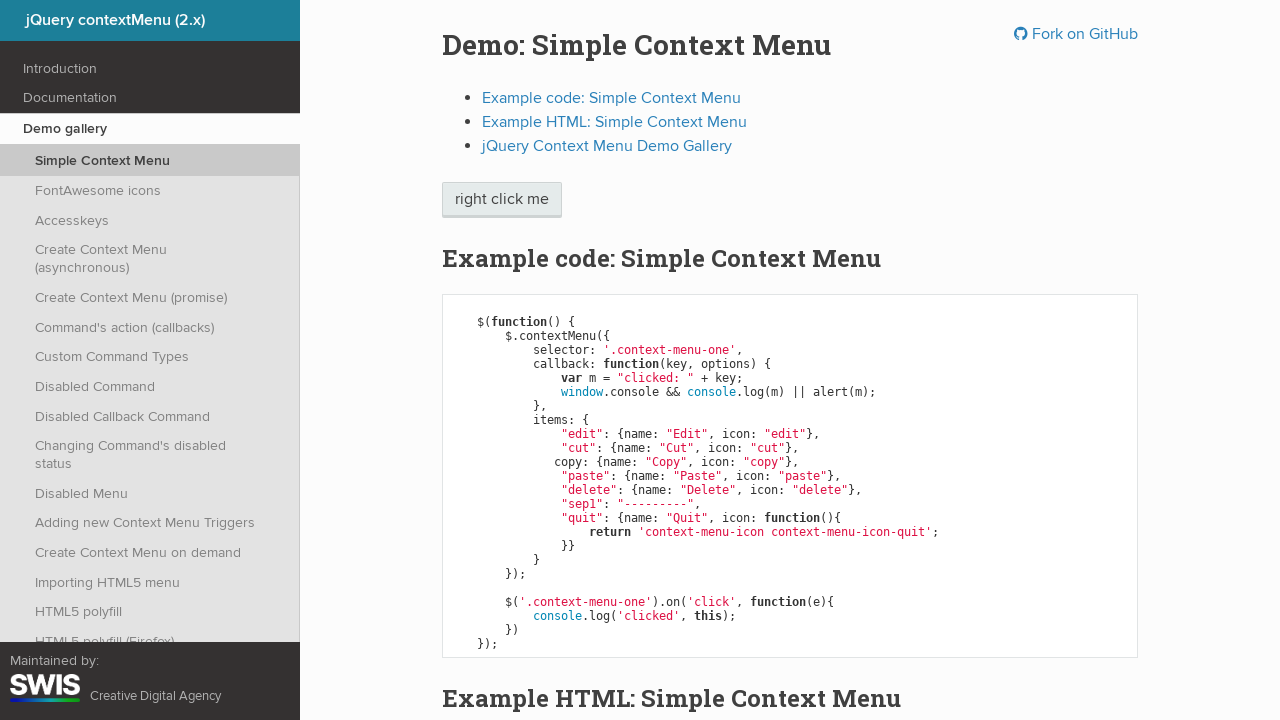